Tests JavaScript alert acceptance by clicking the first button, accepting the alert, and verifying the success message

Starting URL: https://testcenter.techproeducation.com/index.php?page=javascript-alerts

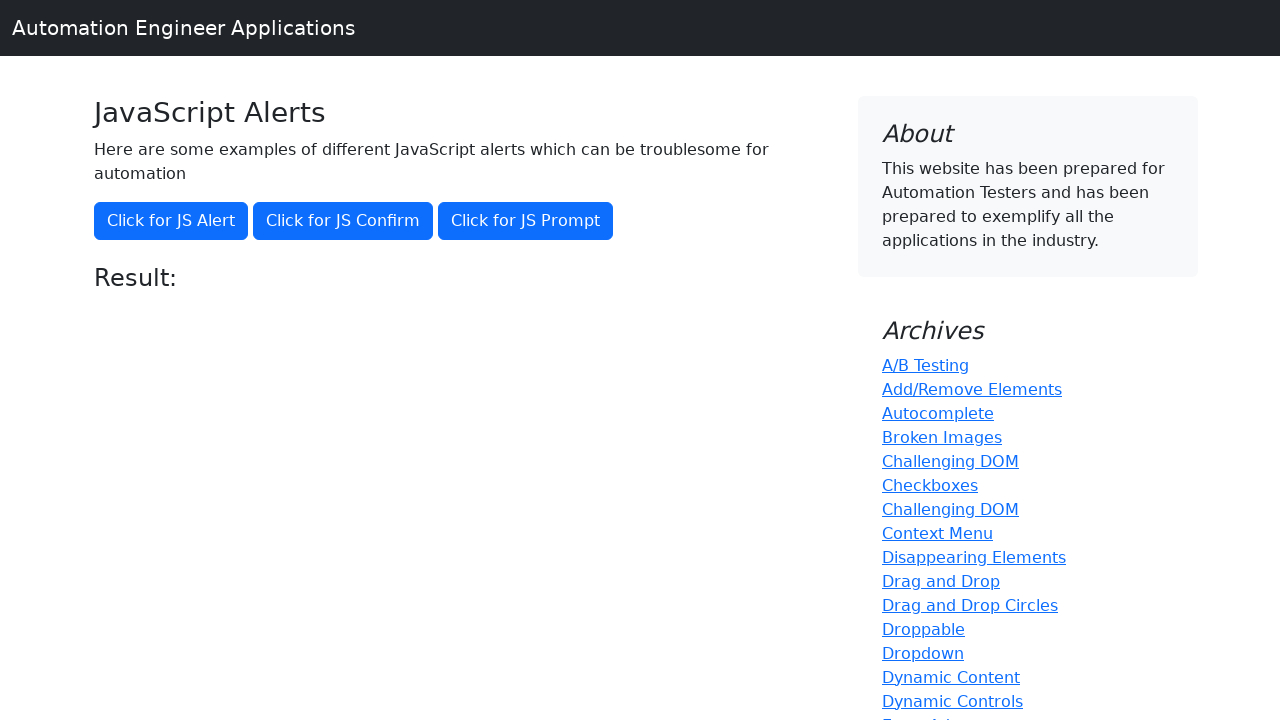

Clicked the first button to trigger the JavaScript alert at (171, 221) on button.btn.btn-primary
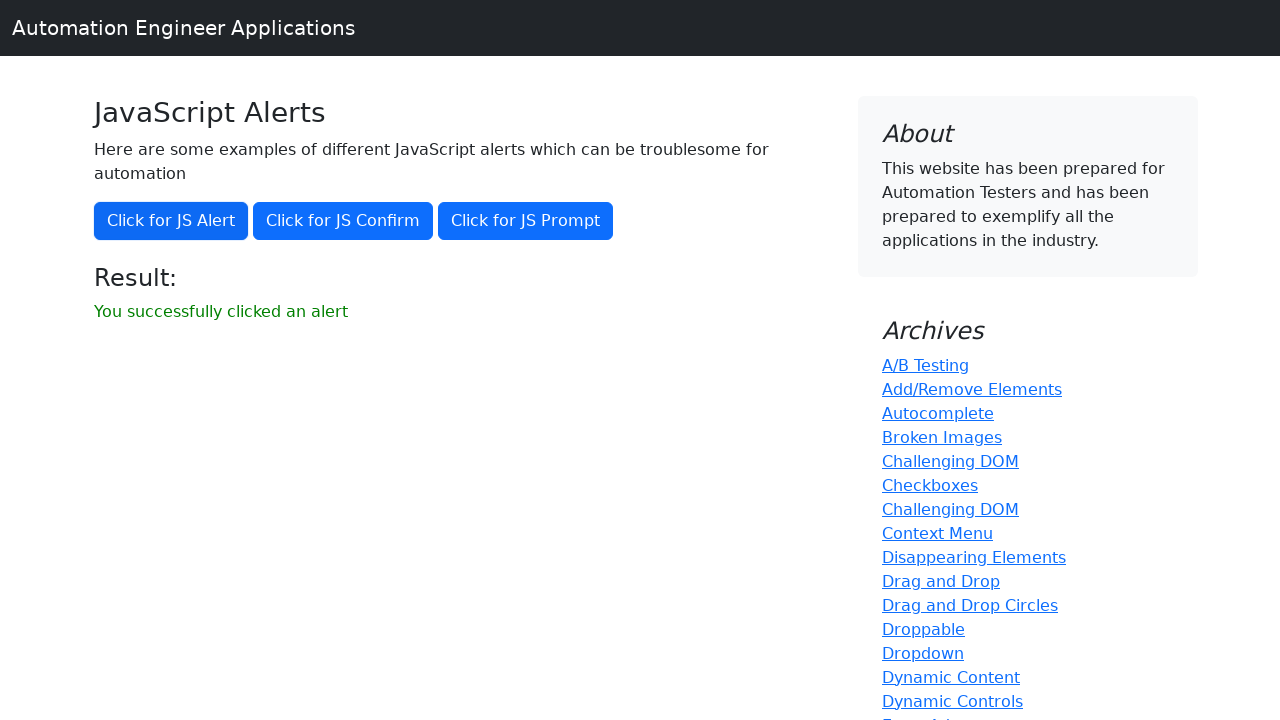

Set up dialog handler to accept the alert
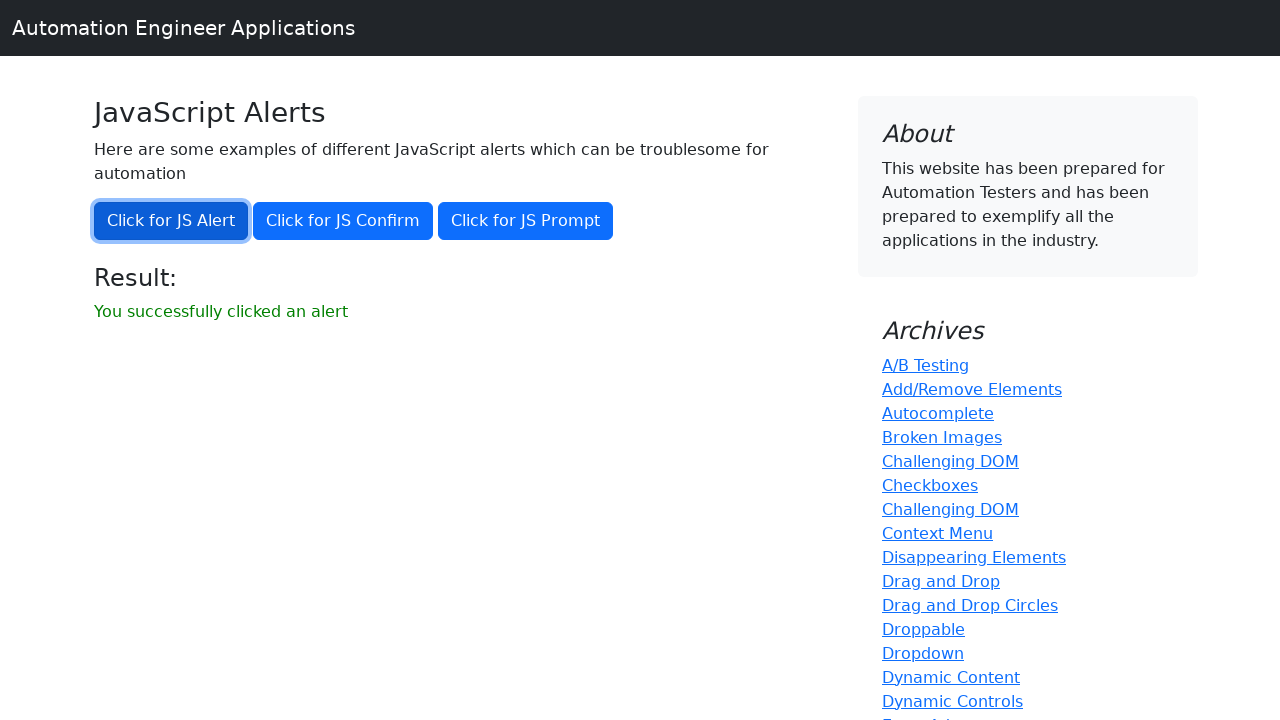

Waited for success message element to load
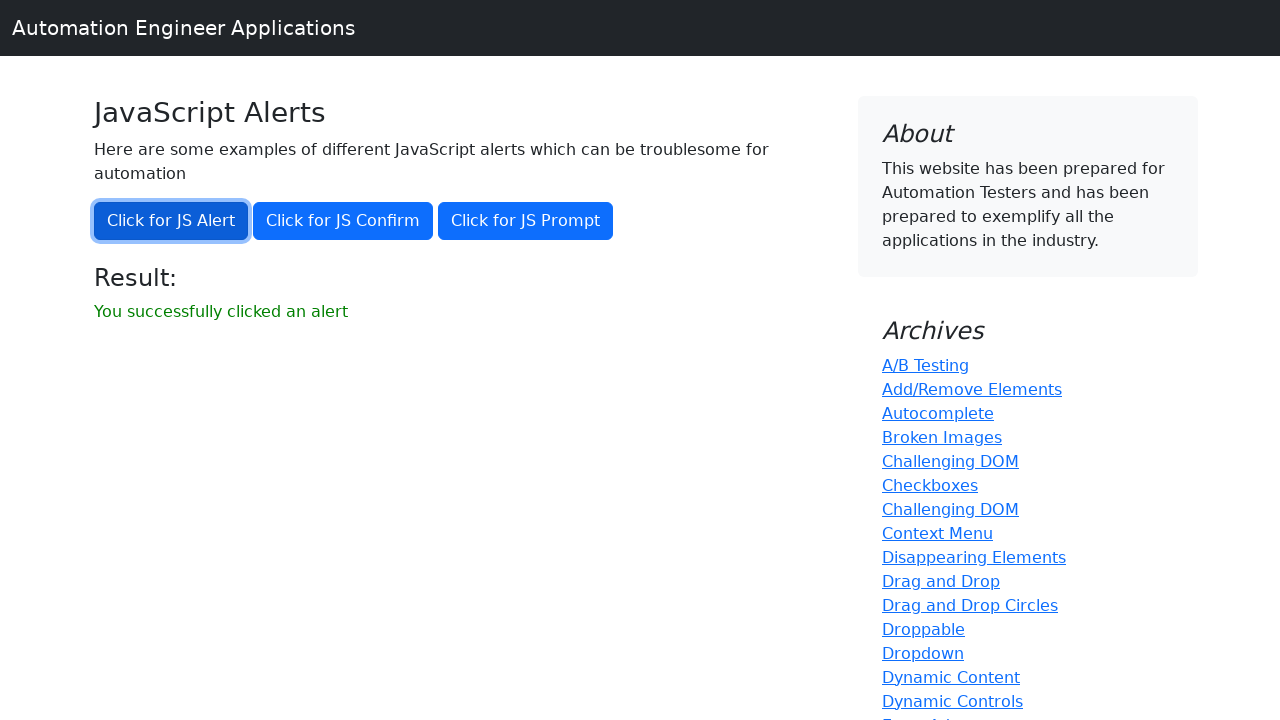

Located the success message element
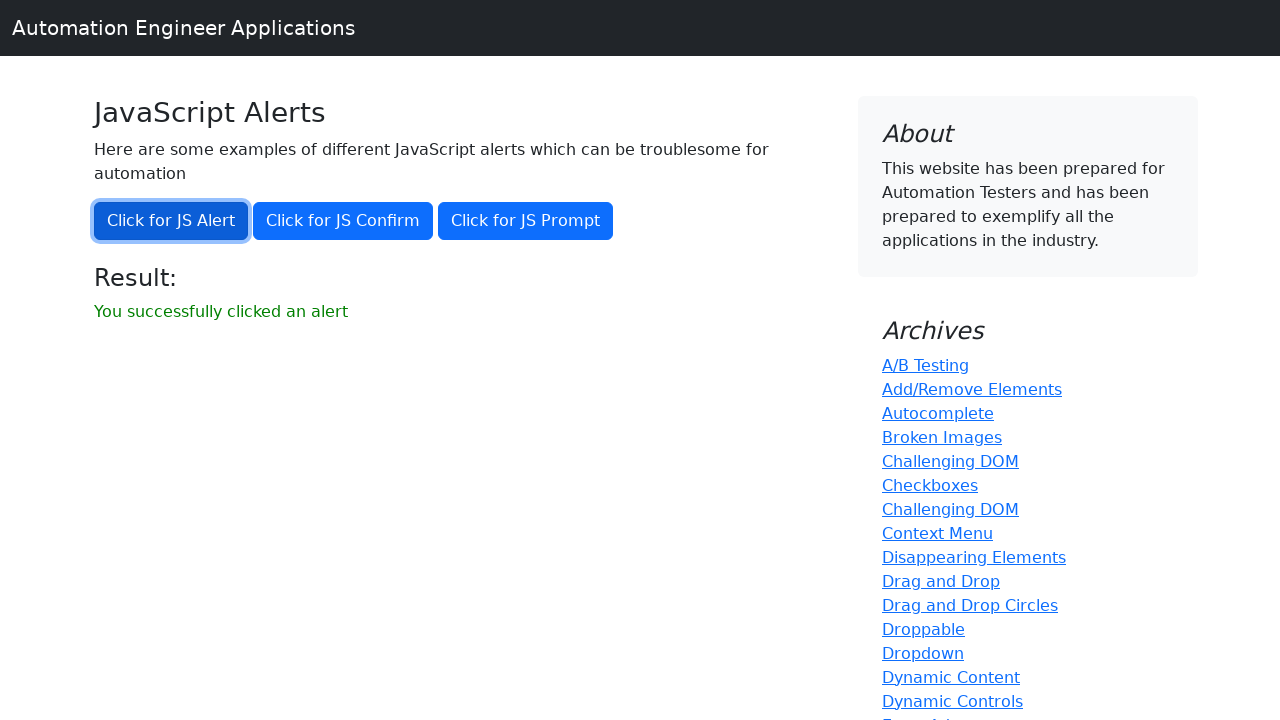

Verified success message text: 'You successfully clicked an alert'
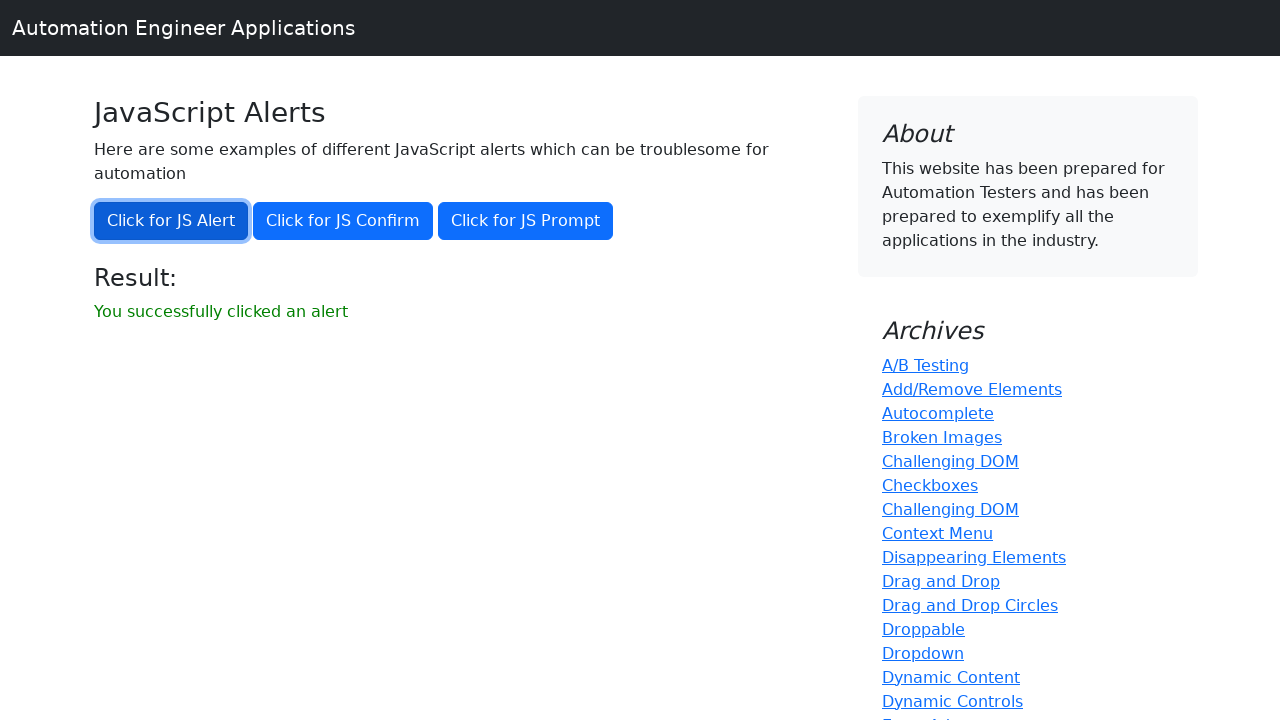

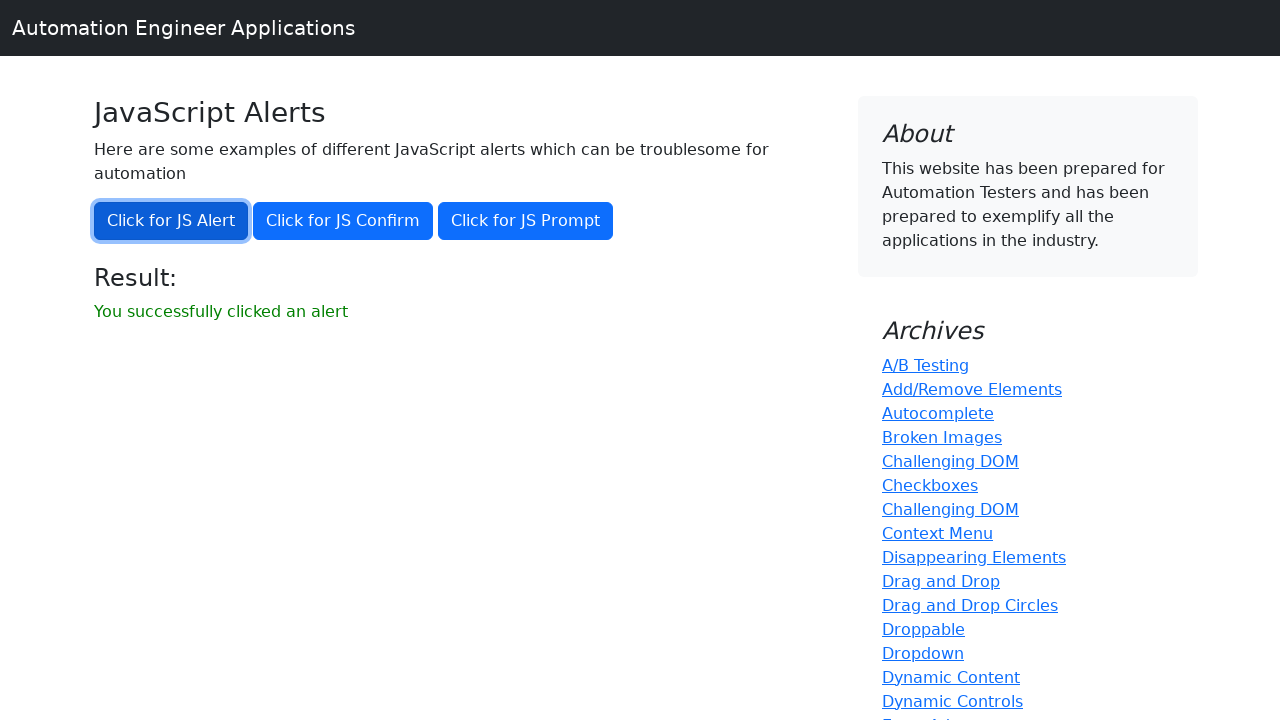